Tests password input field by entering a password

Starting URL: https://www.selenium.dev/selenium/web/web-form.html

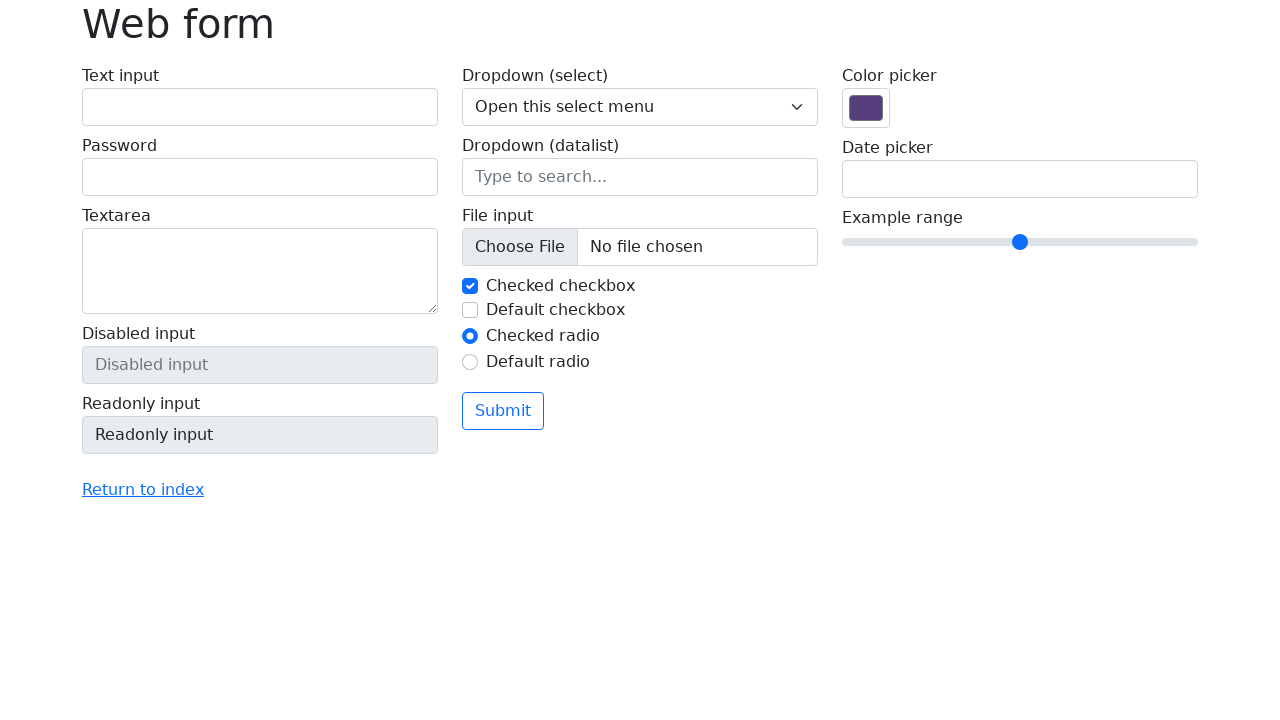

Filled password field with 'qwerty' on input[name='my-password']
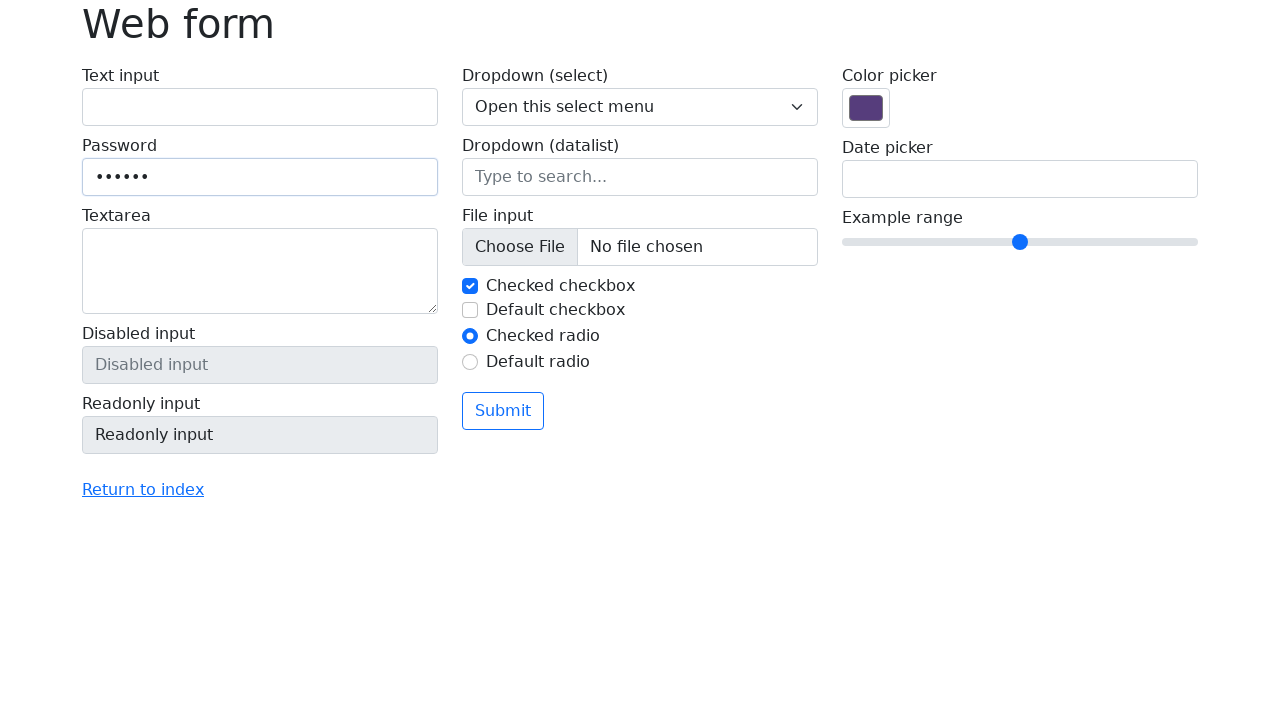

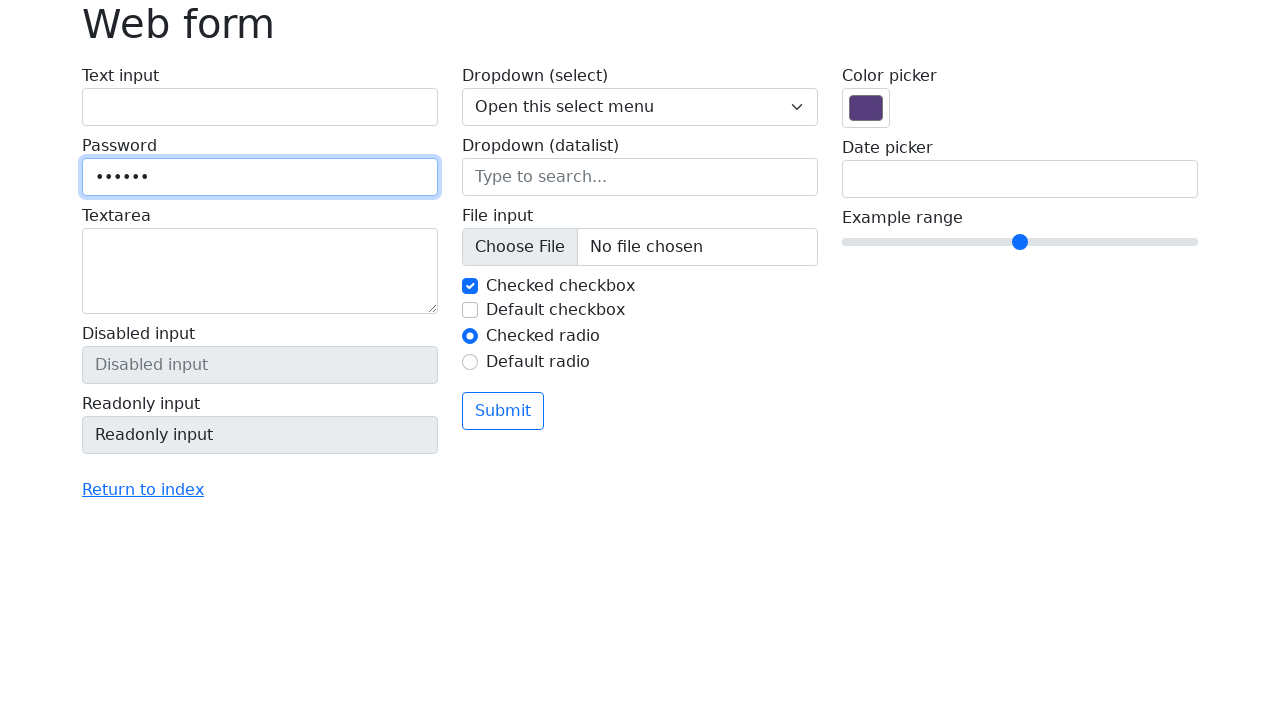